Tests adding a member by filling in last name and first name fields, clicking the add button, and verifying the member appears in the members list

Starting URL: https://testing-replica-3a311.web.app

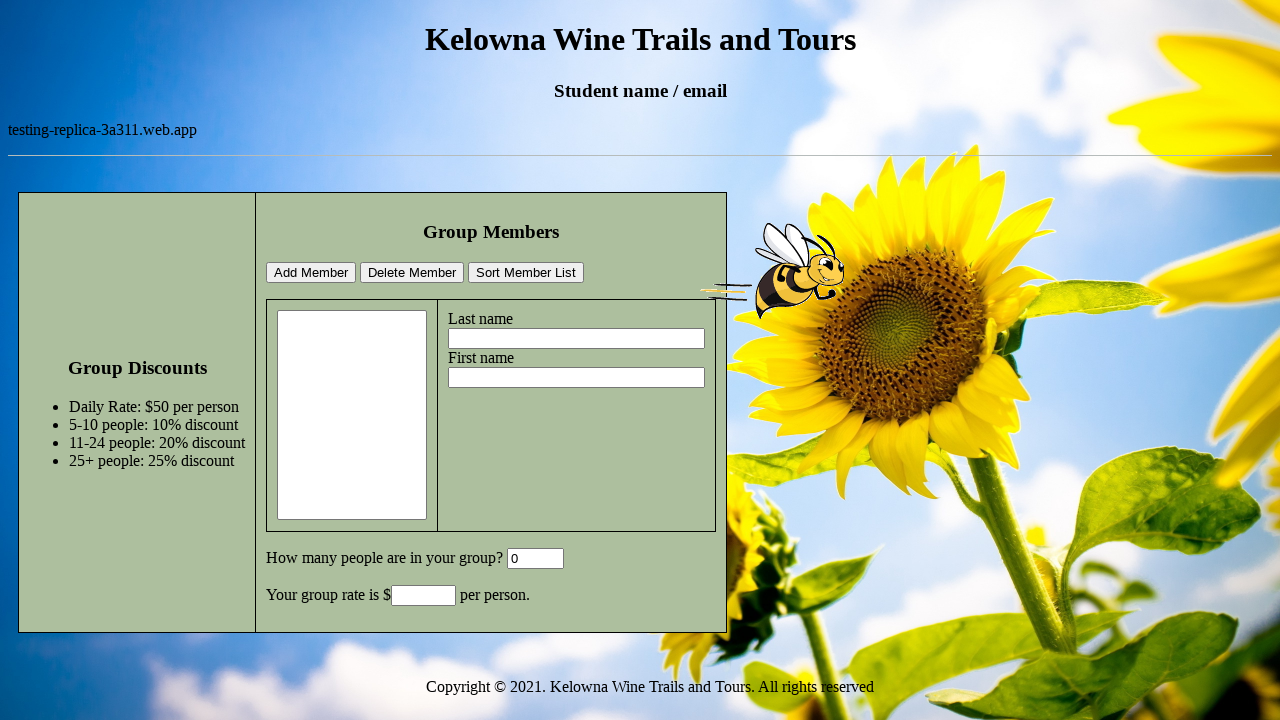

Filled group size field with '5' on #GroupSize
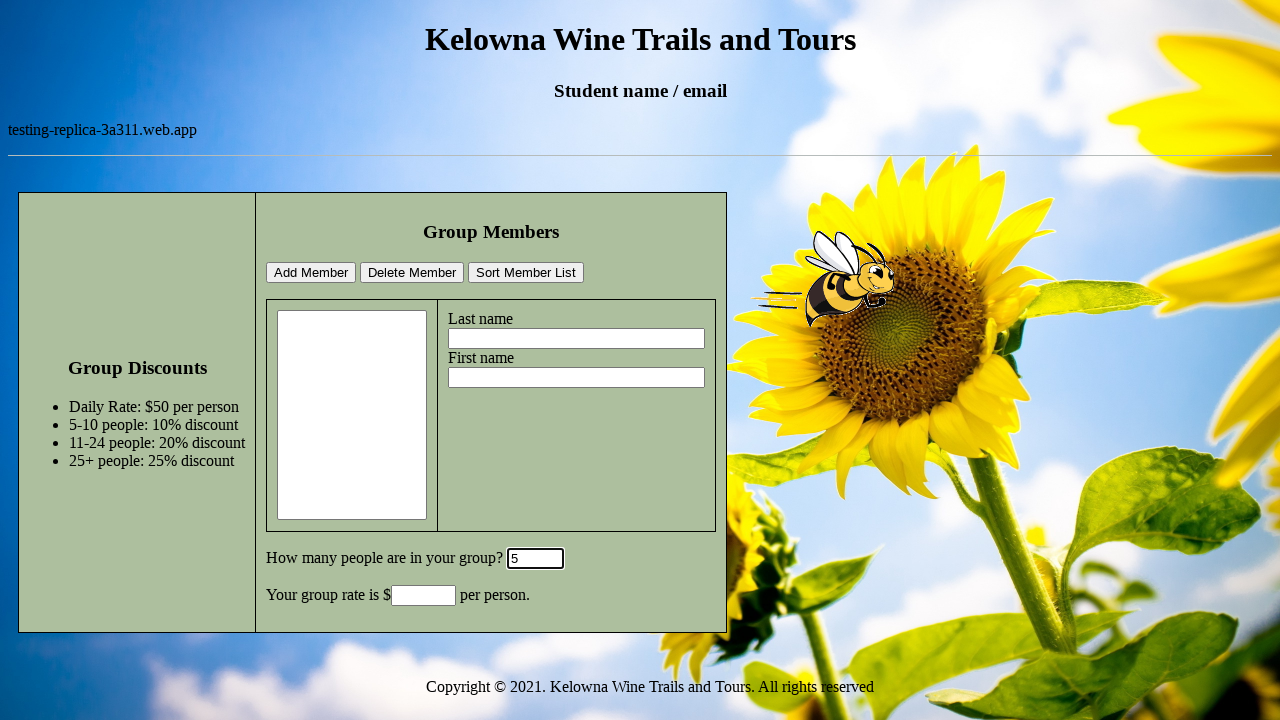

Filled last name field with 'Smith' on #lastname
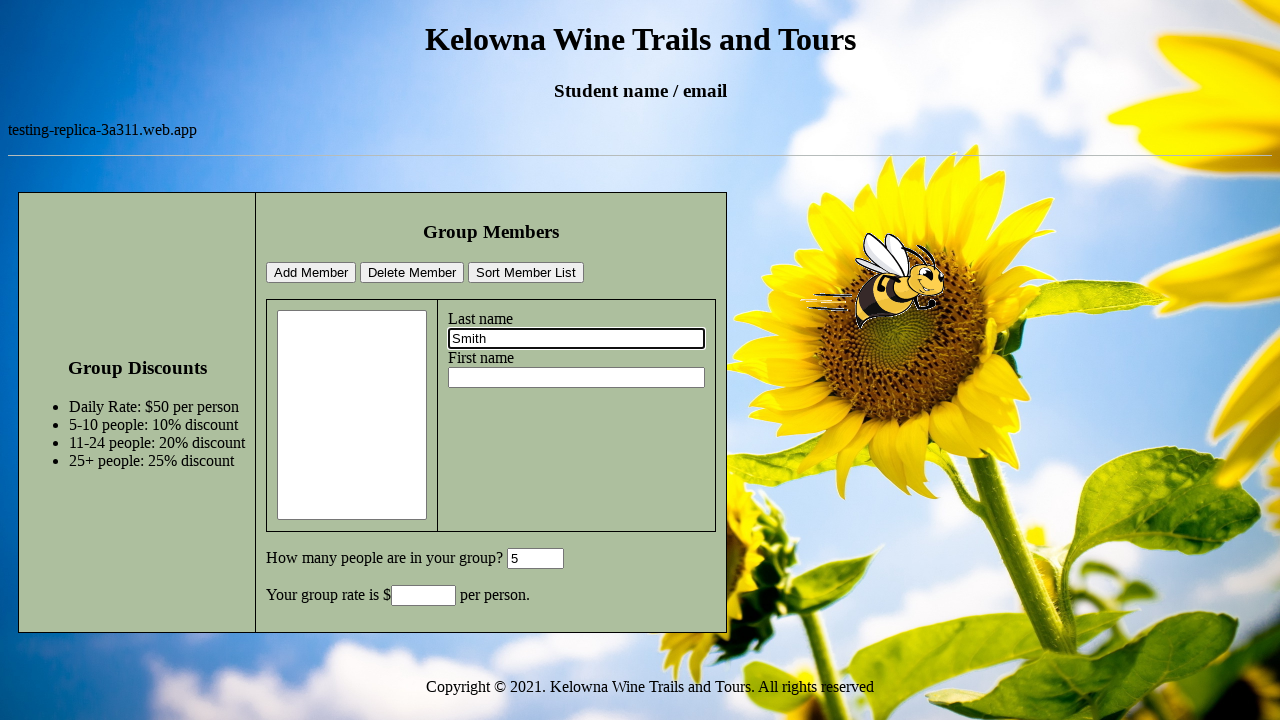

Filled first name field with 'Anne' on #firstname
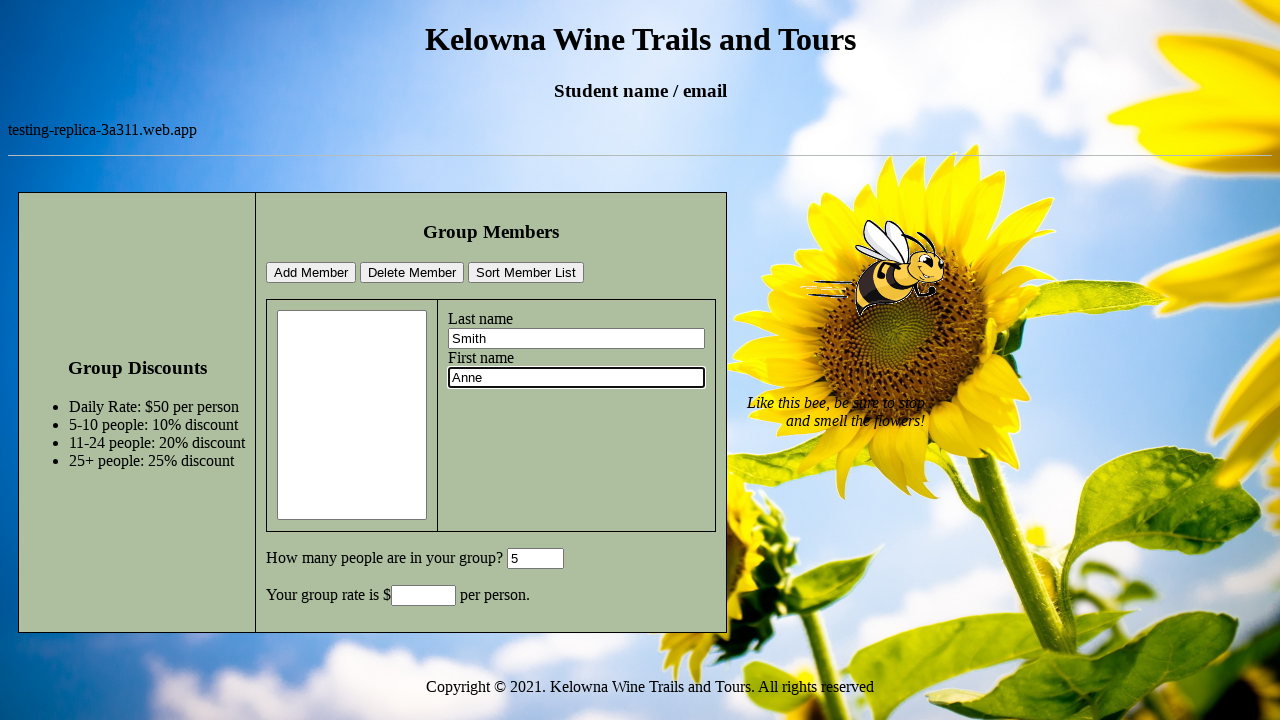

Clicked add member button at (311, 273) on #addMemberBtn
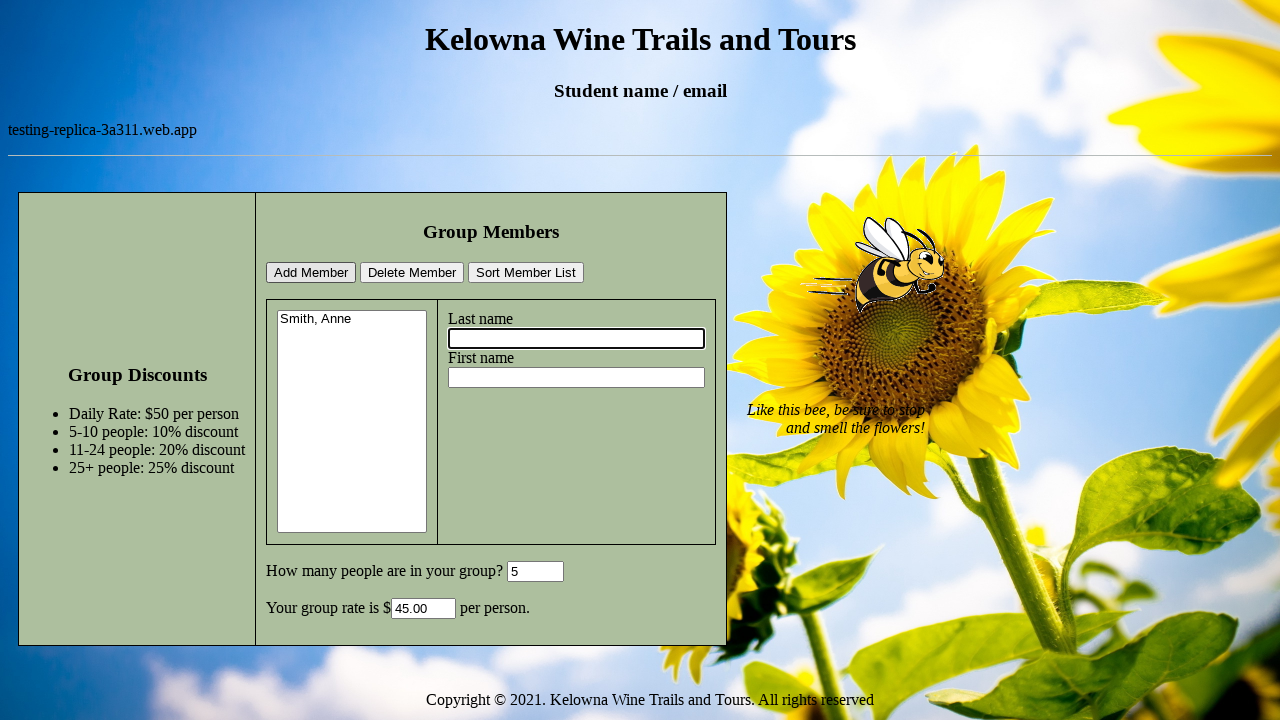

Verified members list appeared with new member
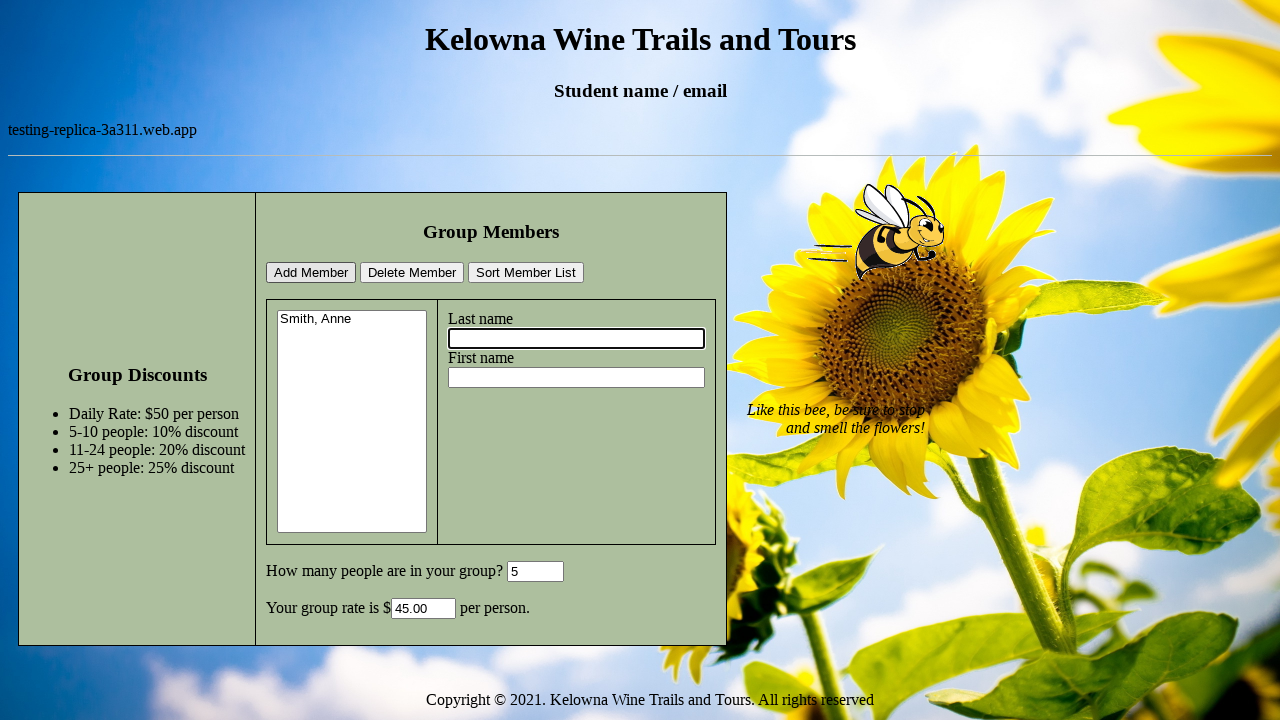

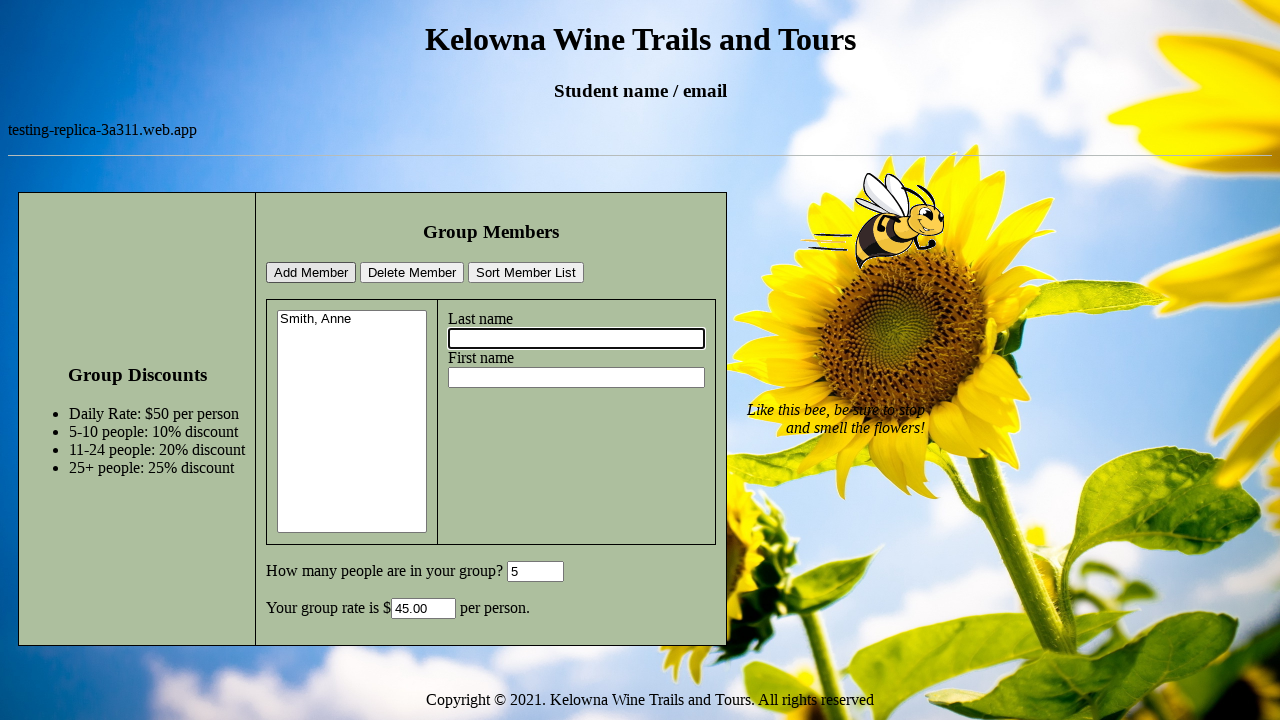